Tests drag and drop functionality on jQueryUI's droppable demo page by dragging a source element and dropping it onto a target droppable area within an iframe.

Starting URL: https://jqueryui.com/droppable/

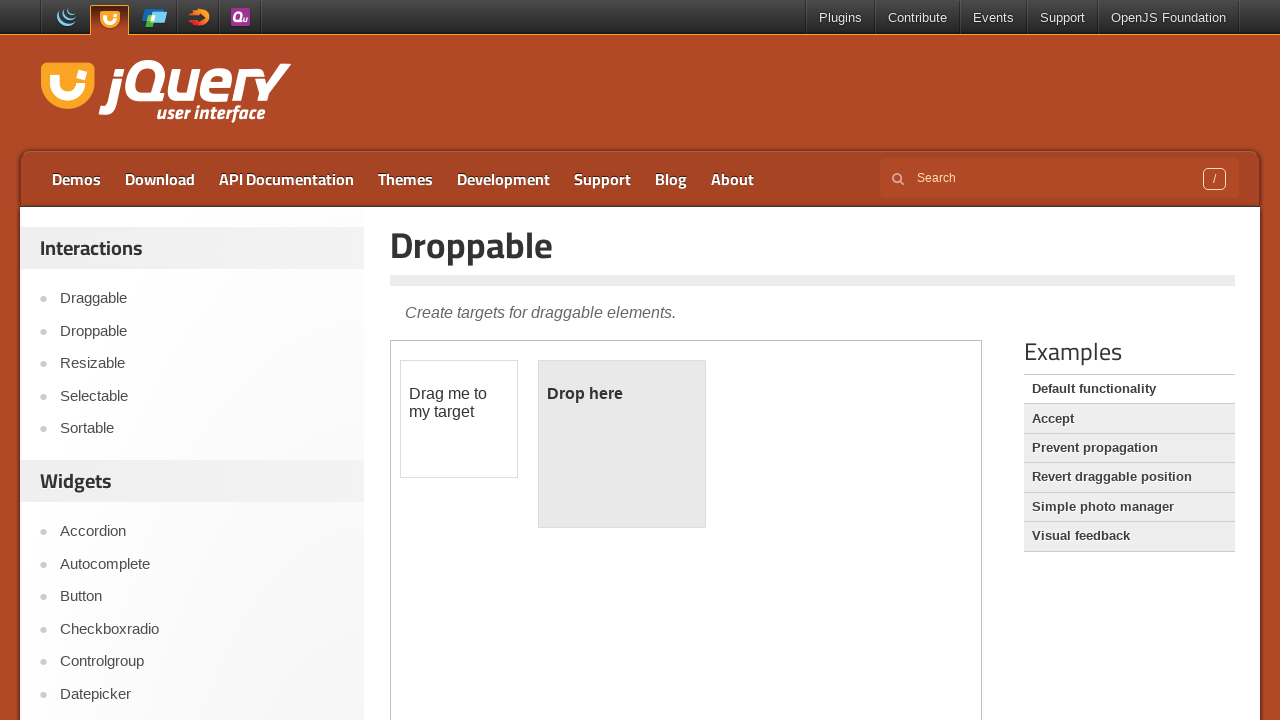

Located the demo iframe on the droppable page
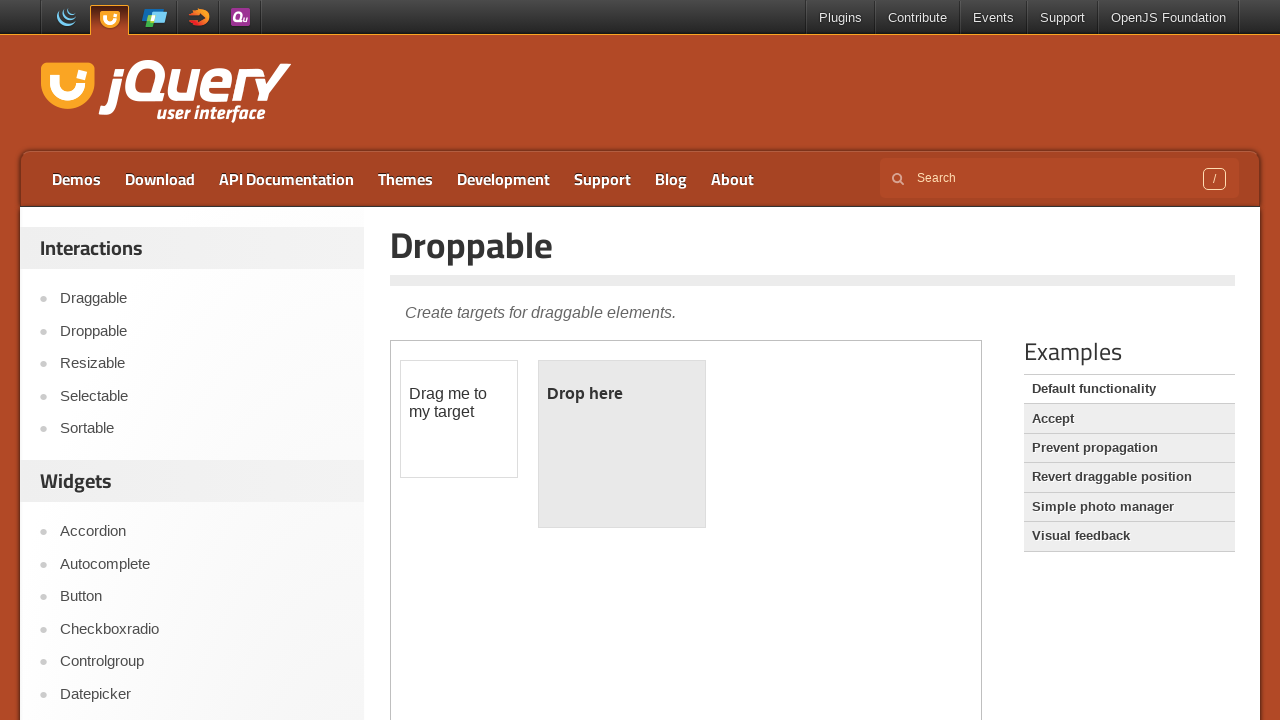

Located the draggable source element
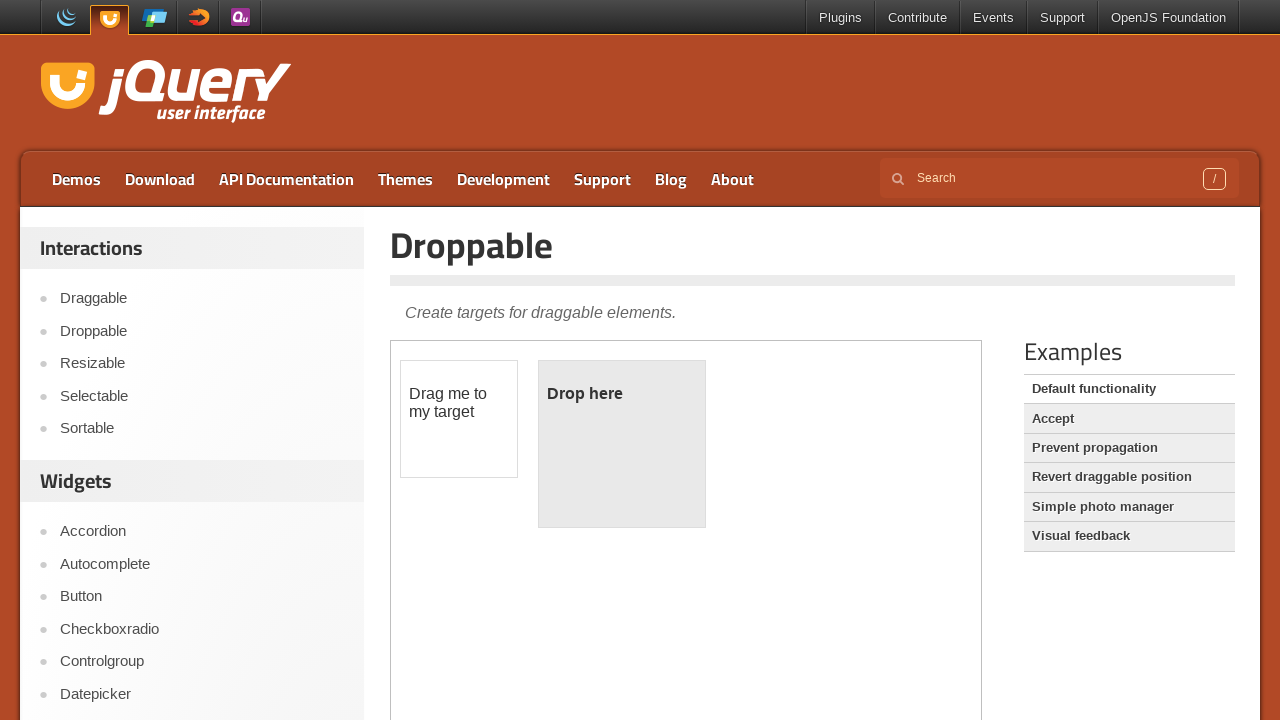

Located the droppable target element
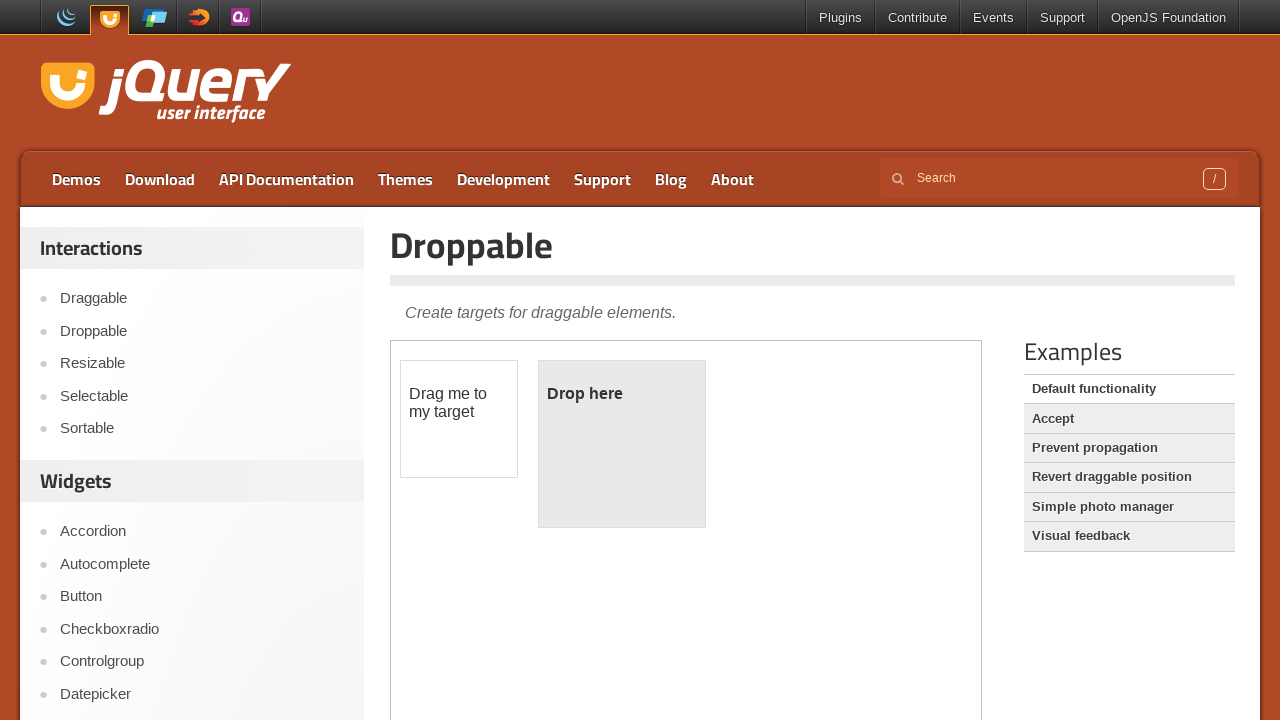

Dragged source element and dropped it onto target droppable area at (622, 444)
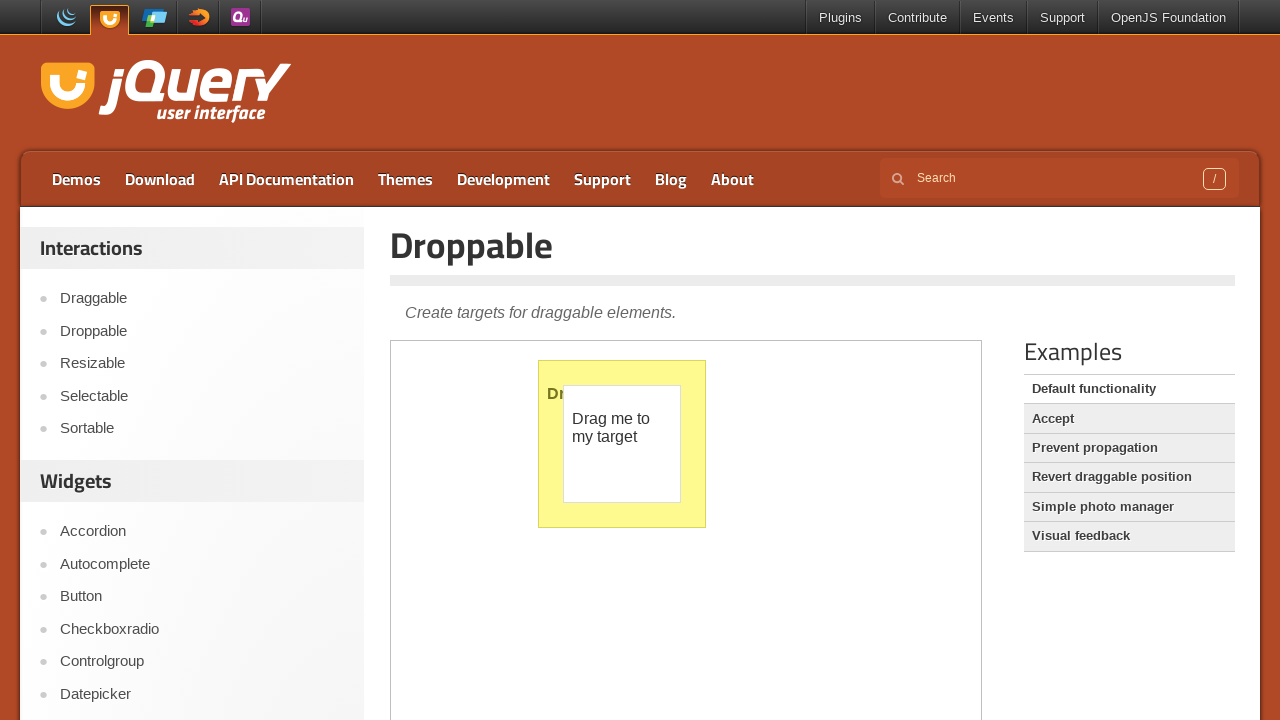

Confirmed drop was successful - target element now displays 'Dropped!'
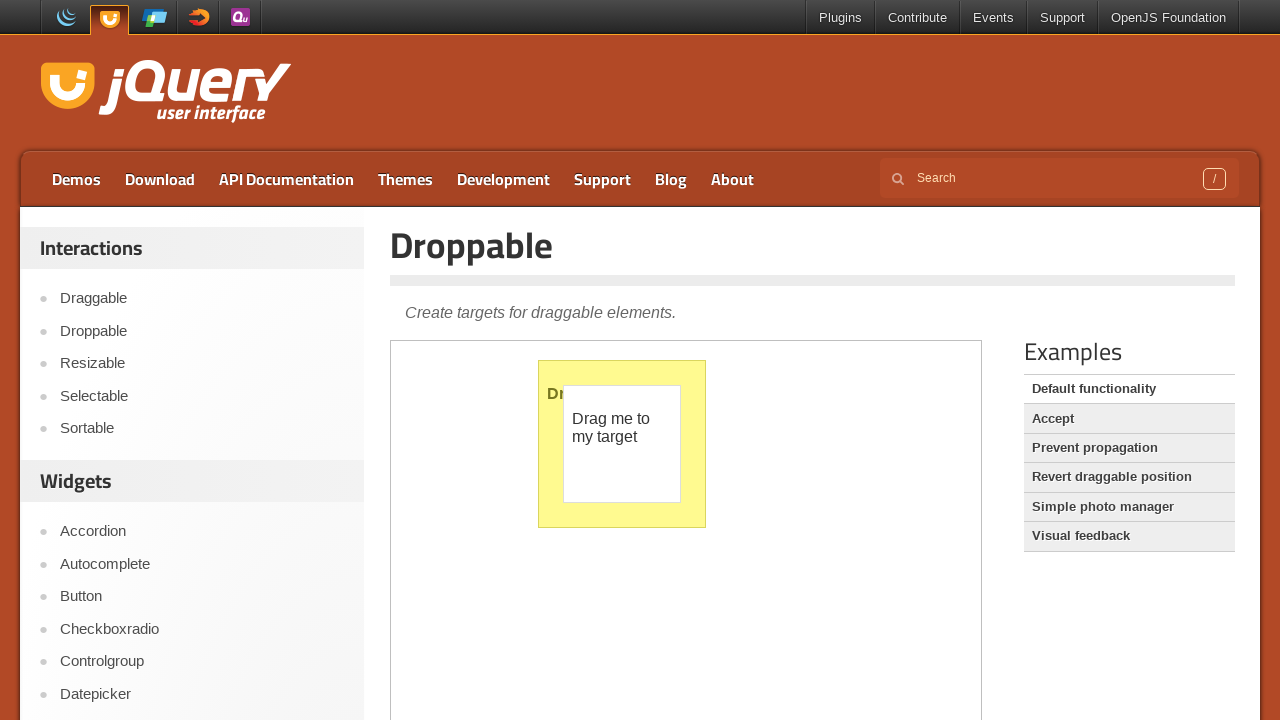

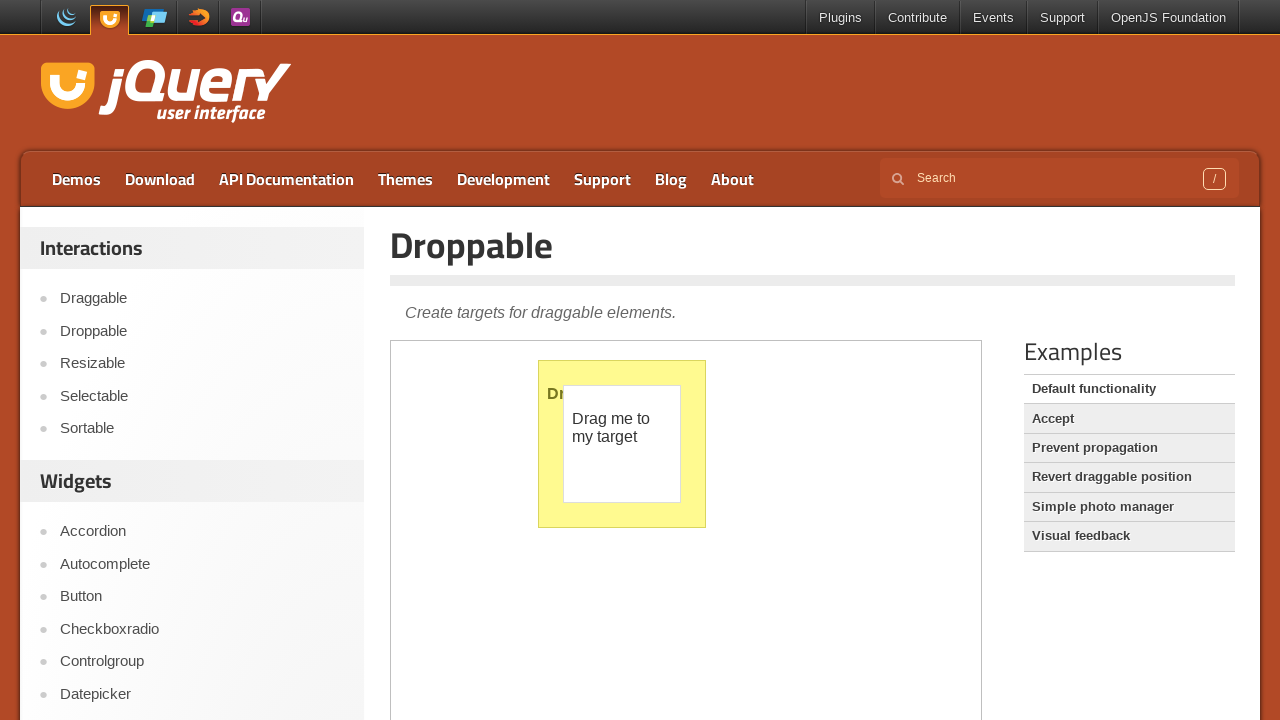